Tests page scrolling functionality by scrolling down multiple times using PAGE_DOWN key, then scrolling back up using PAGE_UP key

Starting URL: https://techproeducation.com/

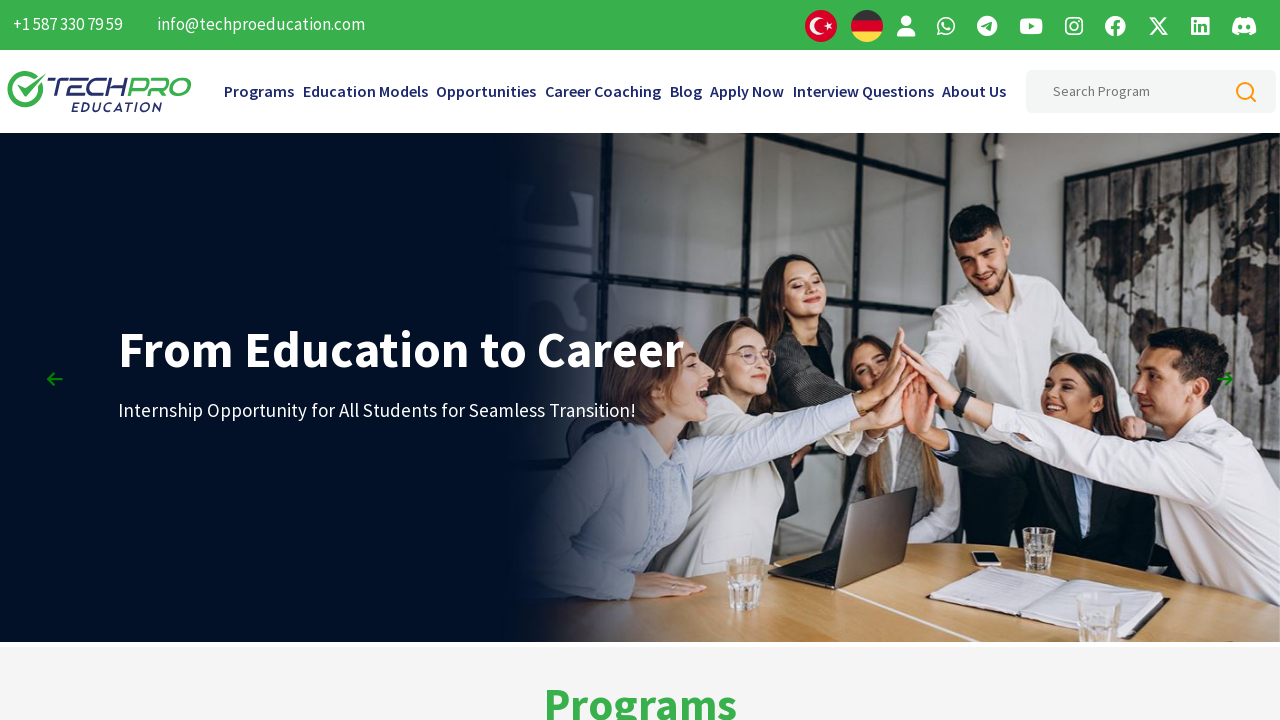

Pressed PageDown key to scroll down
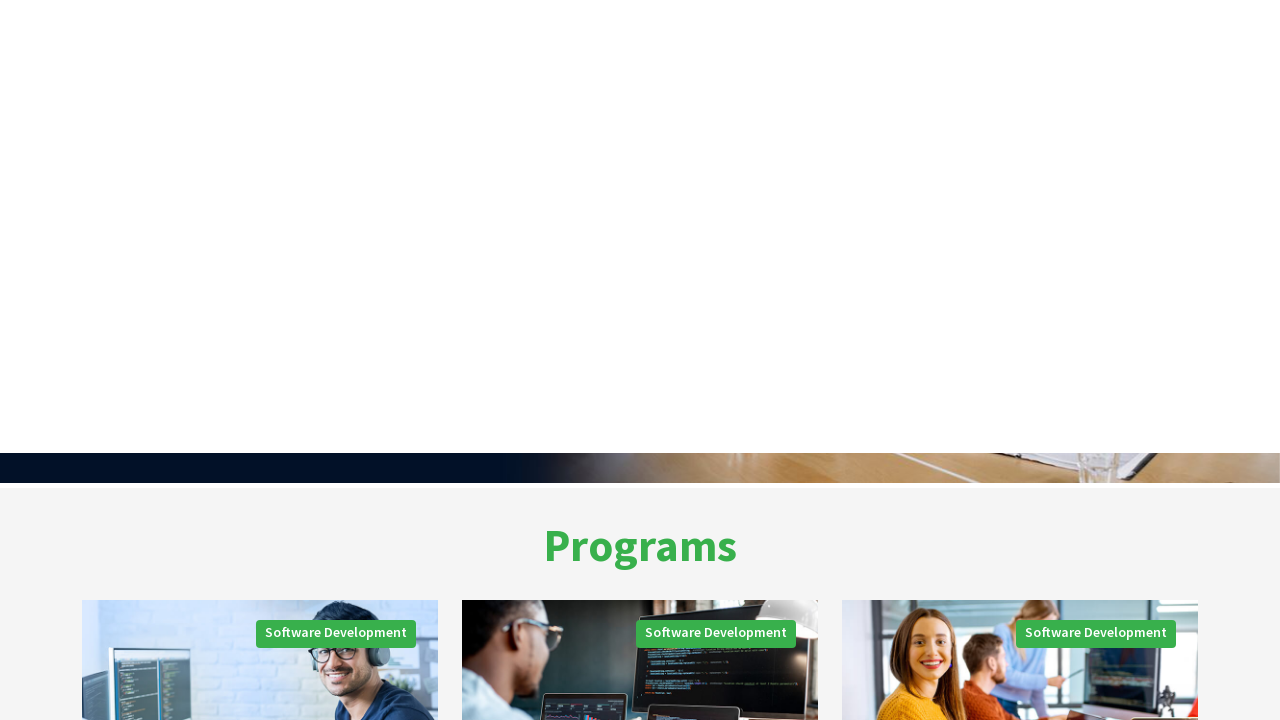

Pressed PageDown key to scroll down a second time
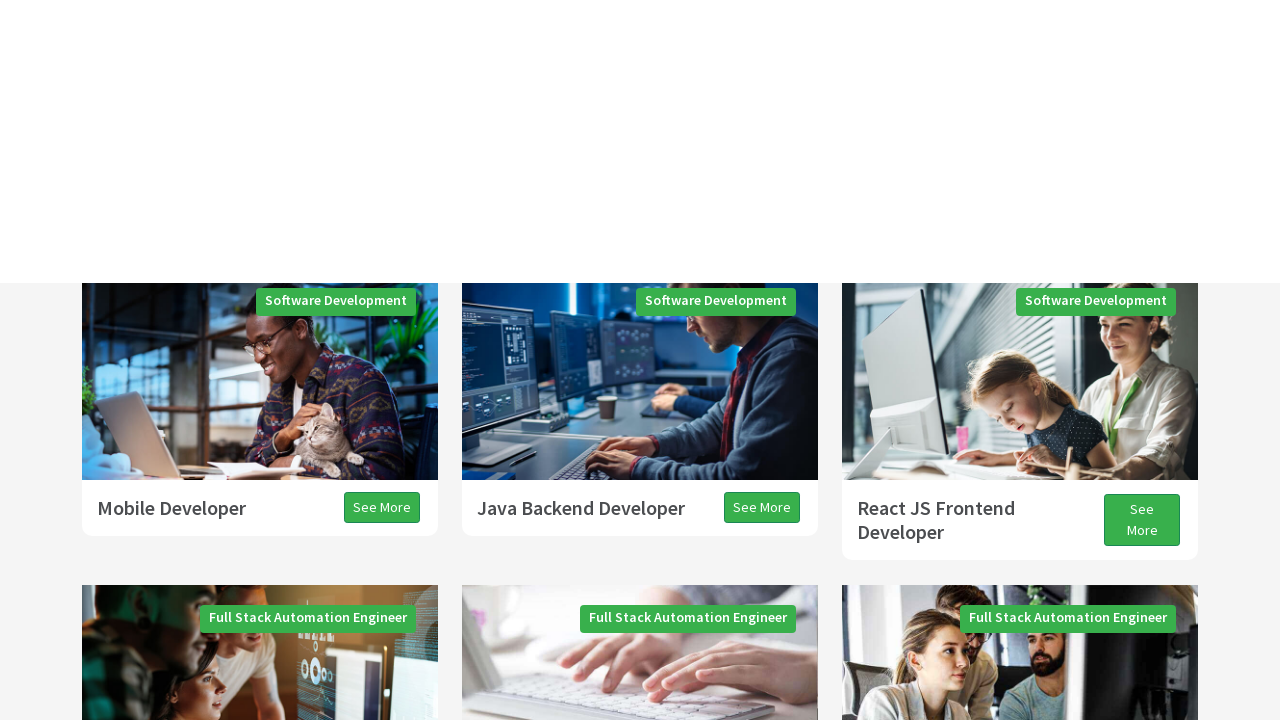

Pressed PageDown key to scroll down (iteration 1 of 5)
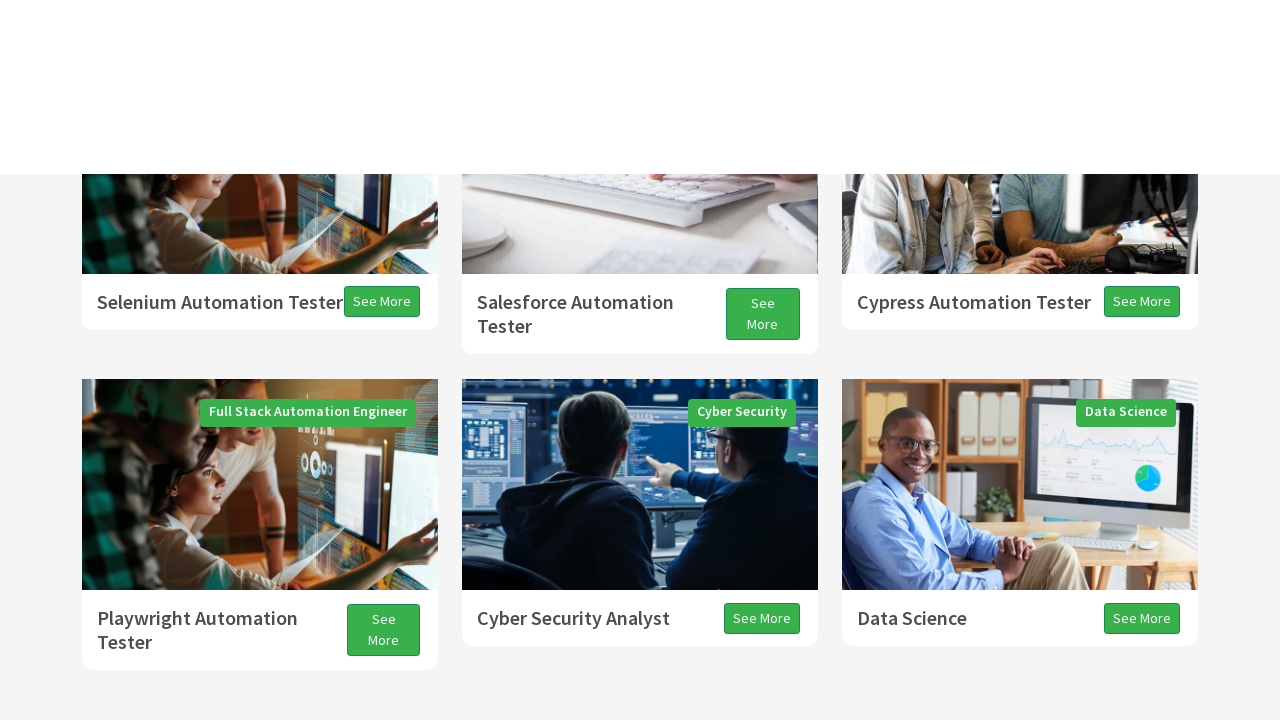

Waited 1 second after scrolling (iteration 1 of 5)
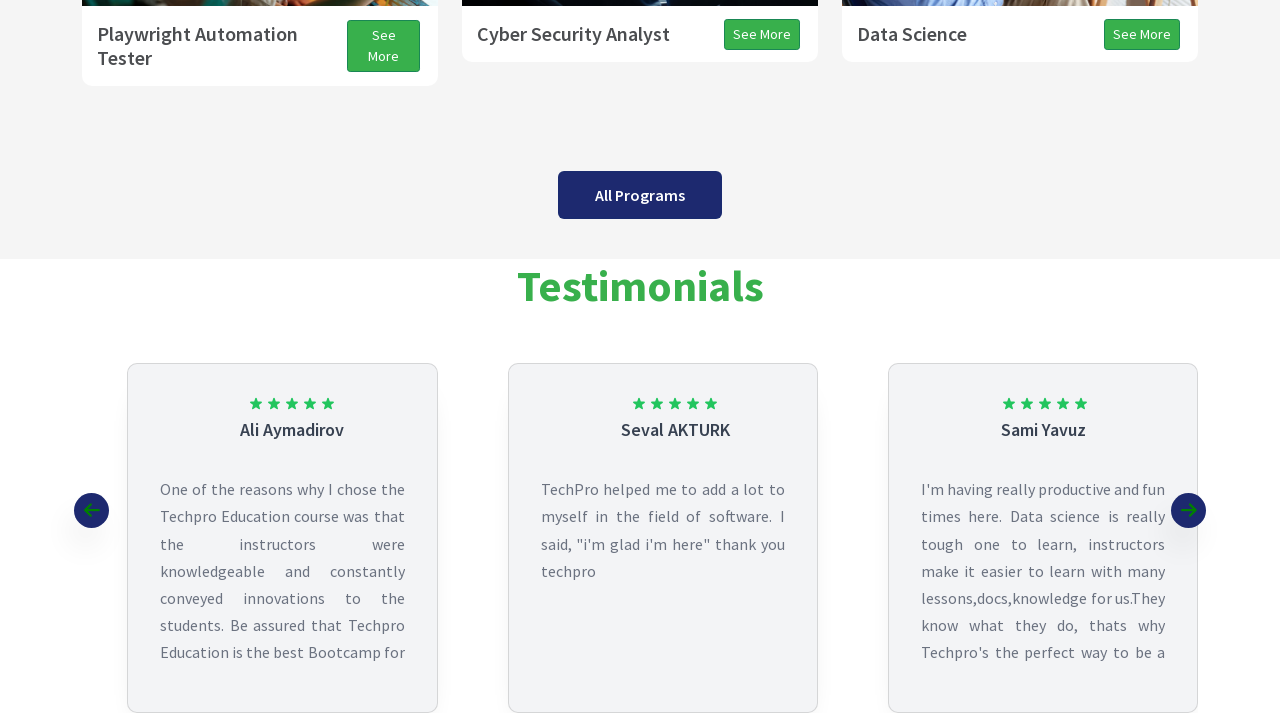

Pressed PageDown key to scroll down (iteration 2 of 5)
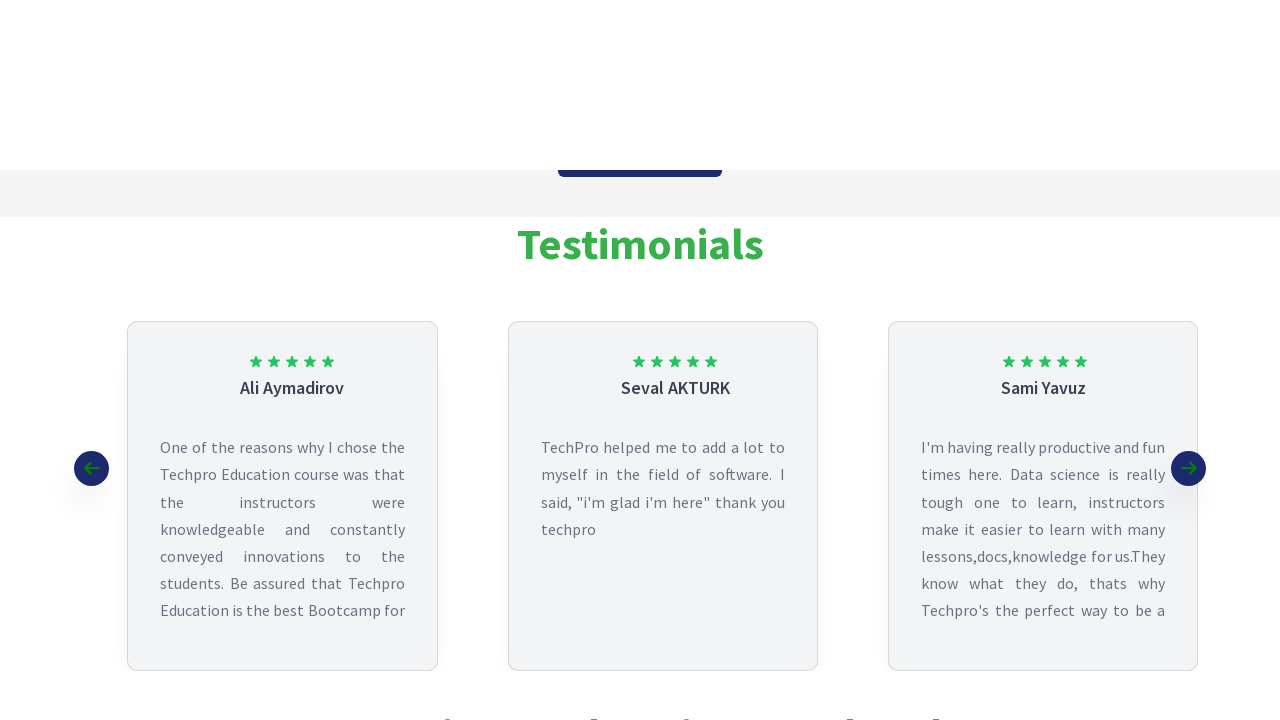

Waited 1 second after scrolling (iteration 2 of 5)
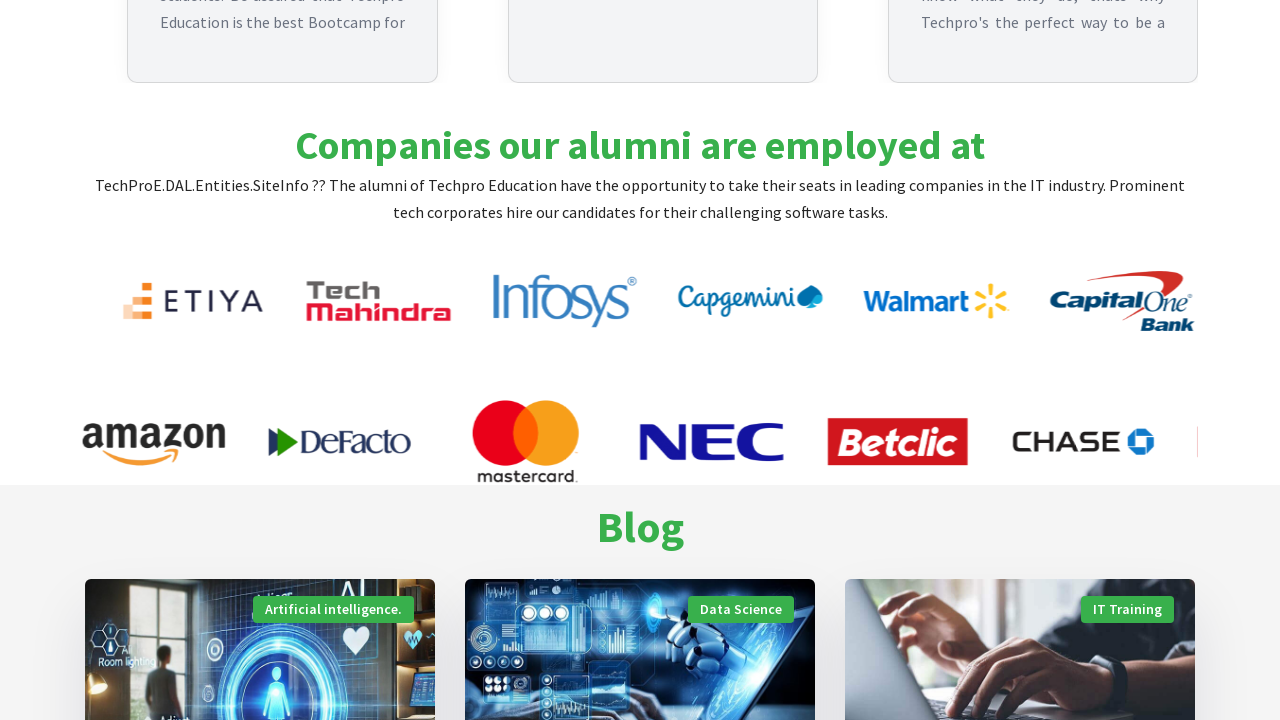

Pressed PageDown key to scroll down (iteration 3 of 5)
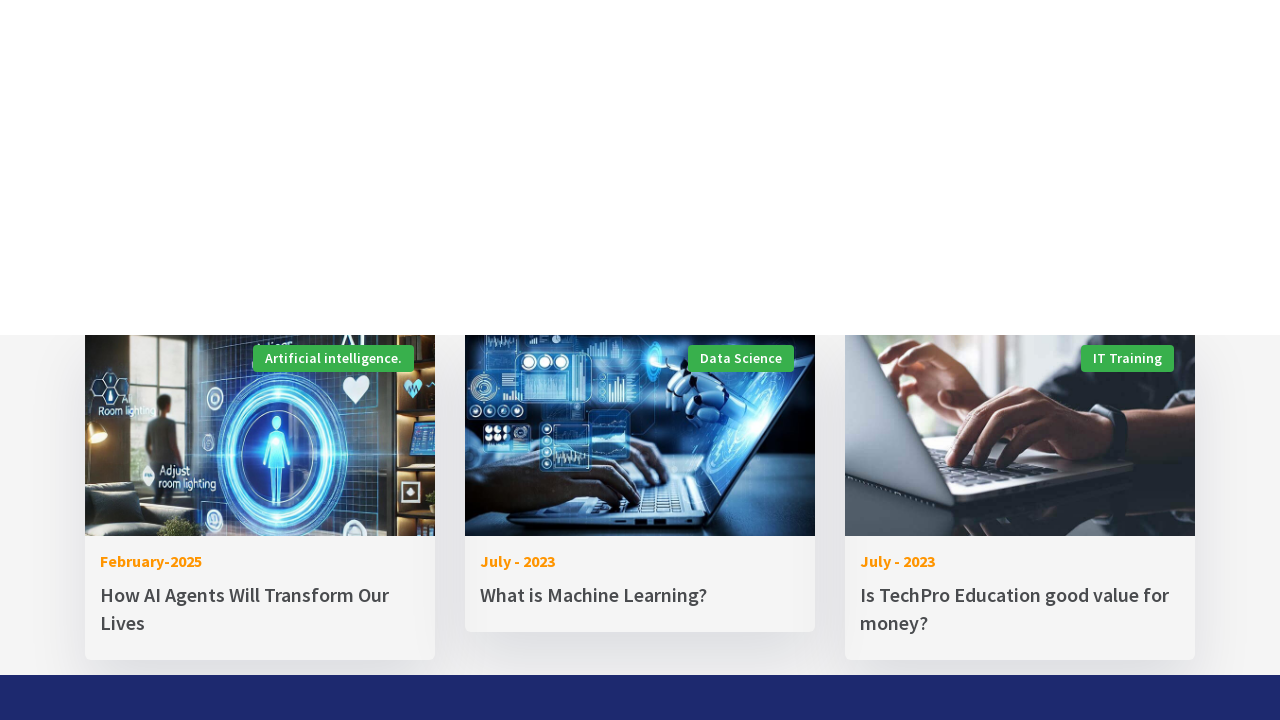

Waited 1 second after scrolling (iteration 3 of 5)
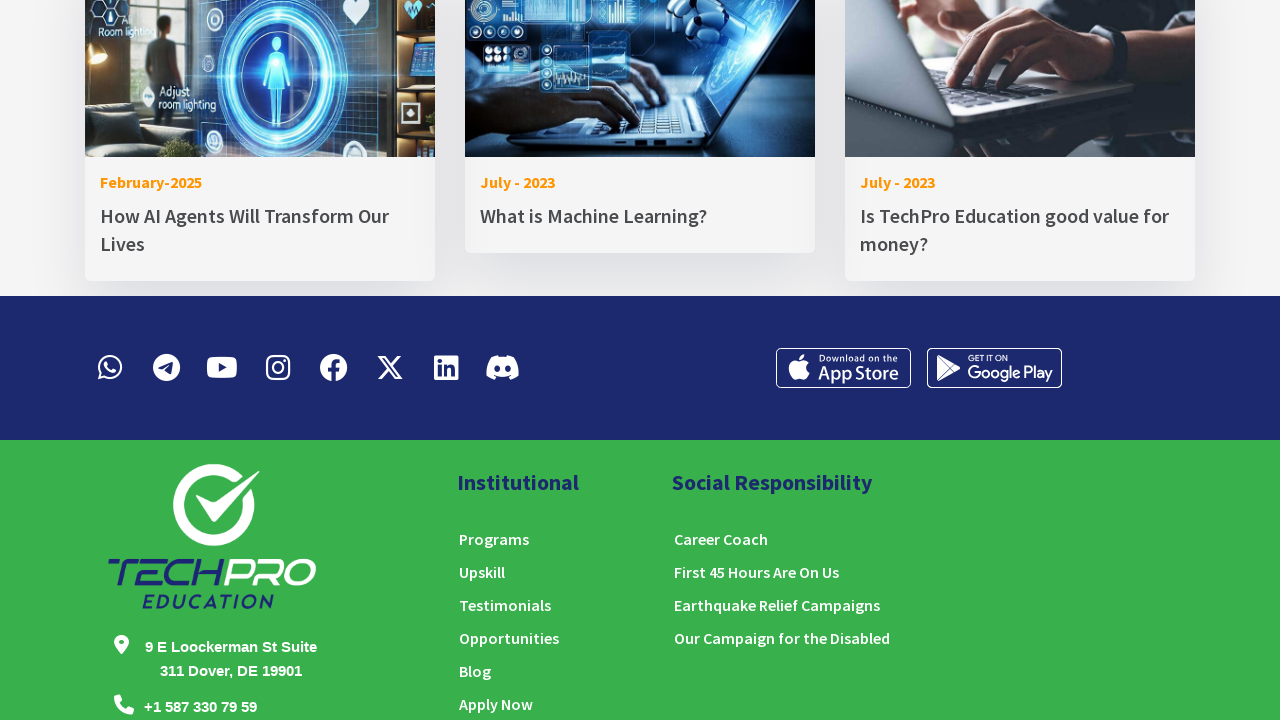

Pressed PageDown key to scroll down (iteration 4 of 5)
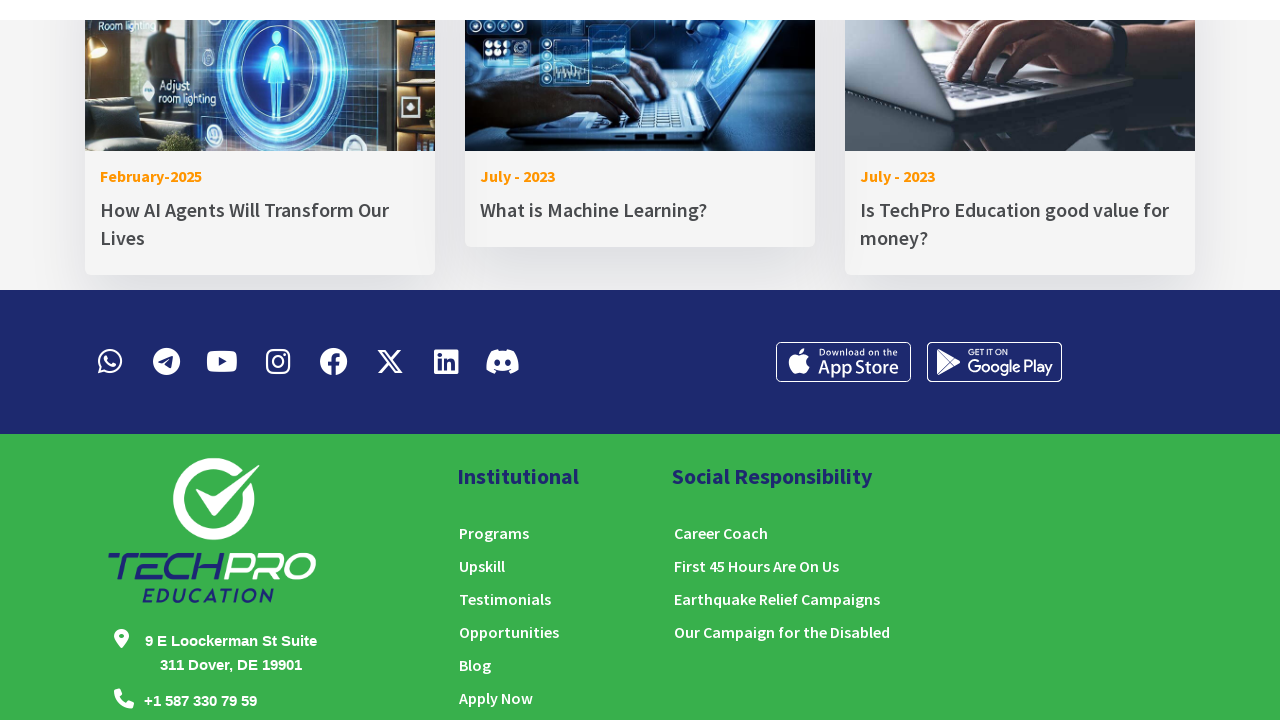

Waited 1 second after scrolling (iteration 4 of 5)
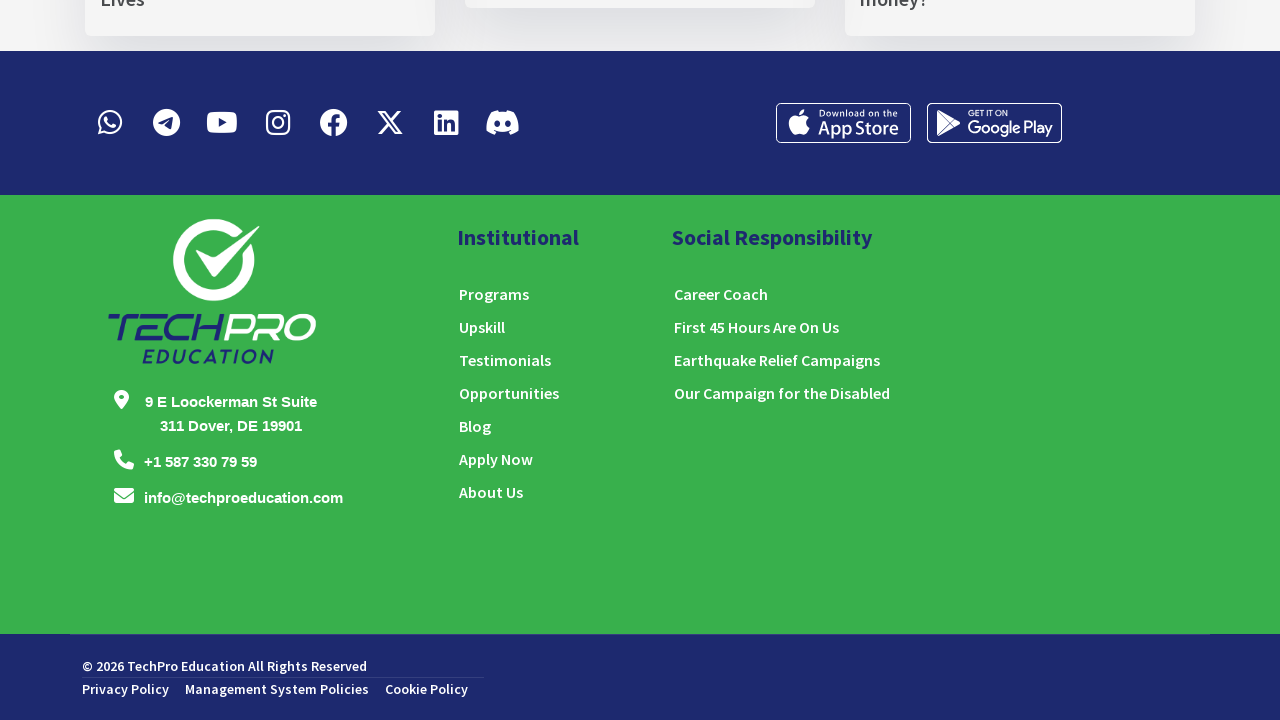

Pressed PageDown key to scroll down (iteration 5 of 5)
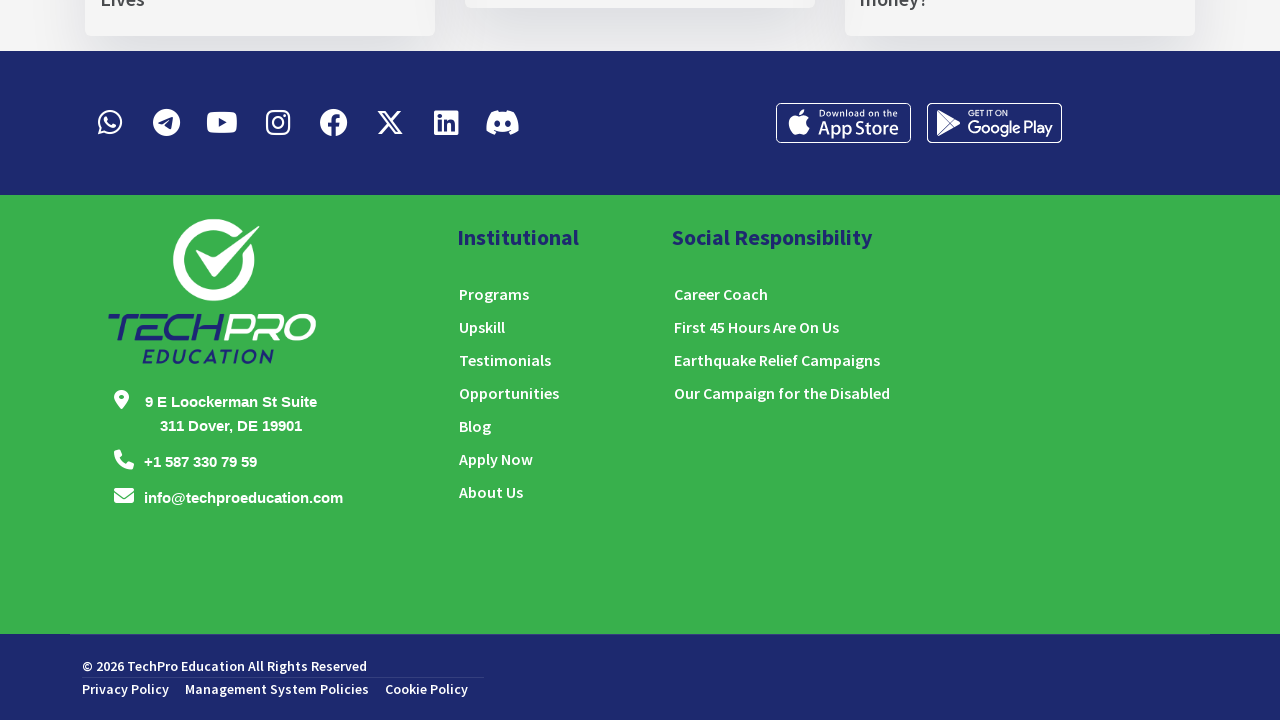

Waited 1 second after scrolling (iteration 5 of 5)
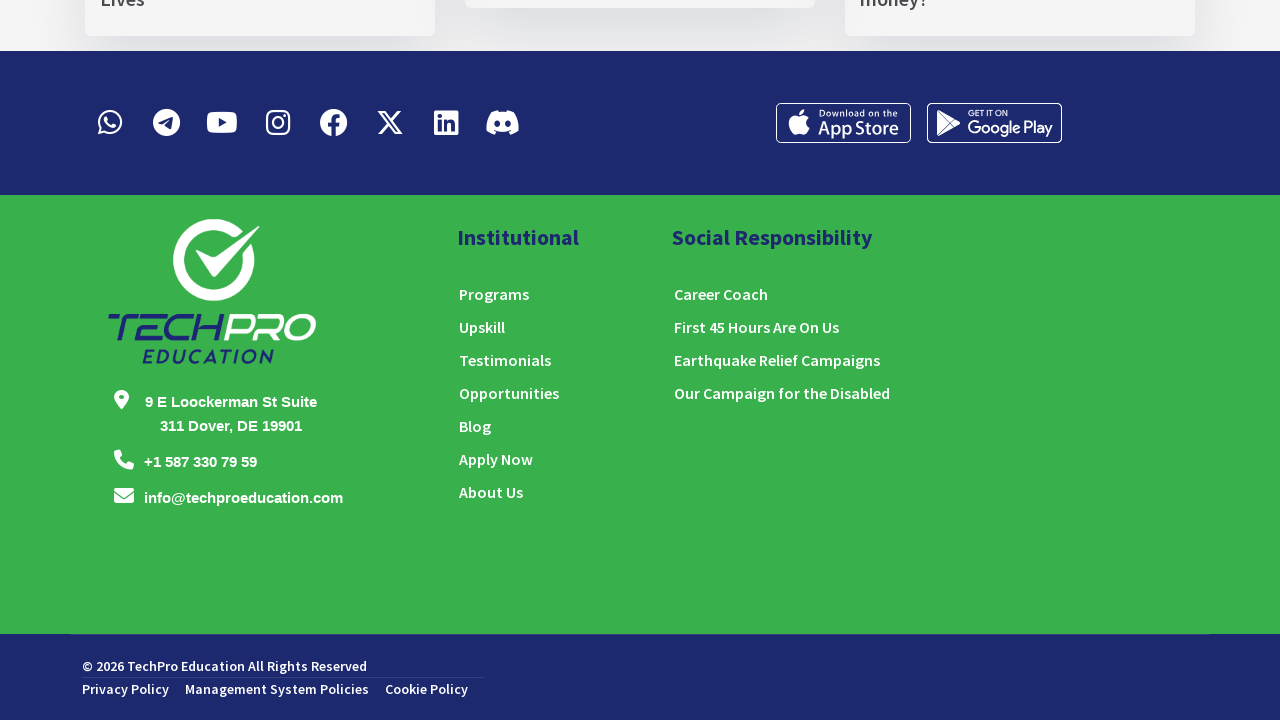

Pressed PageUp key to scroll up (iteration 1 of 5)
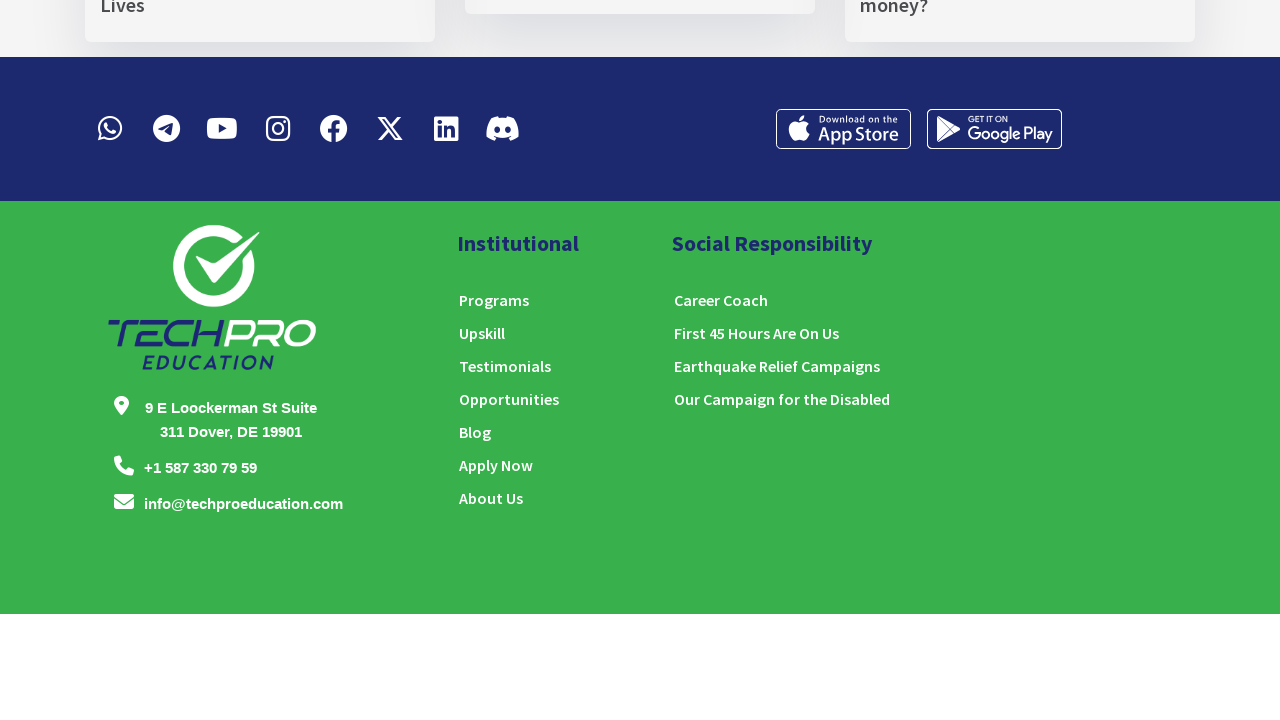

Waited 1 second after scrolling up (iteration 1 of 5)
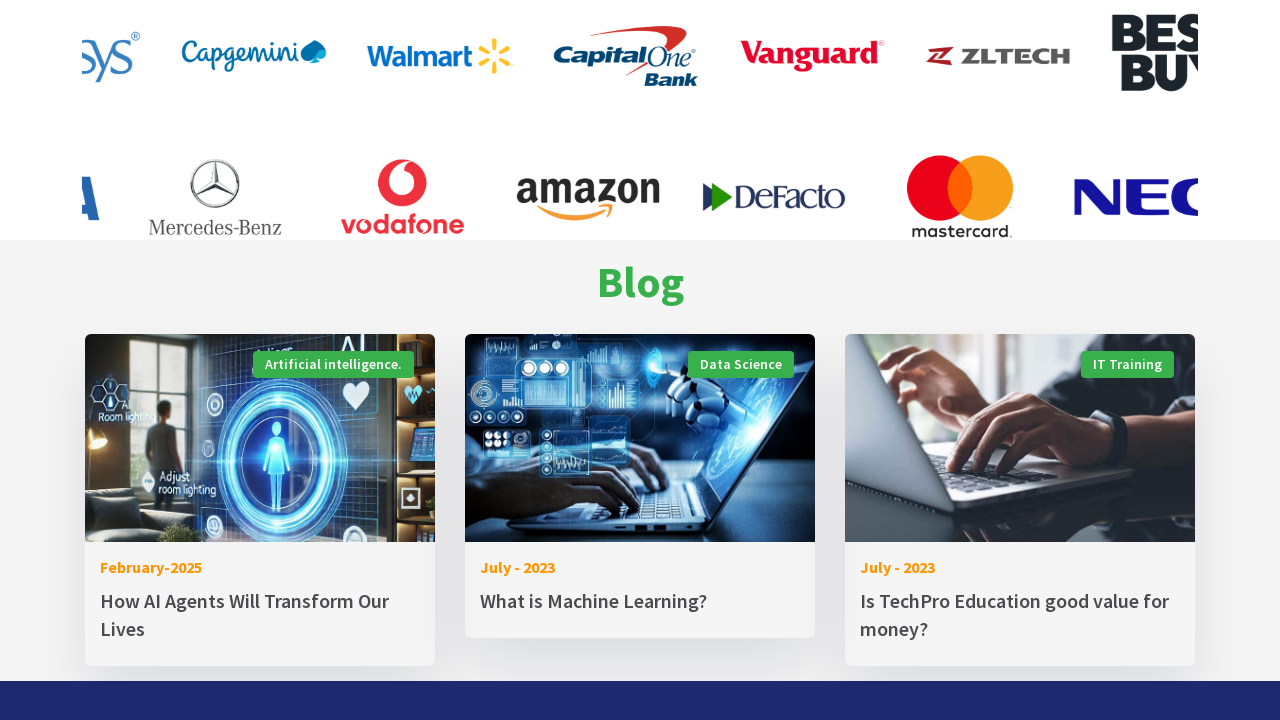

Pressed PageUp key to scroll up (iteration 2 of 5)
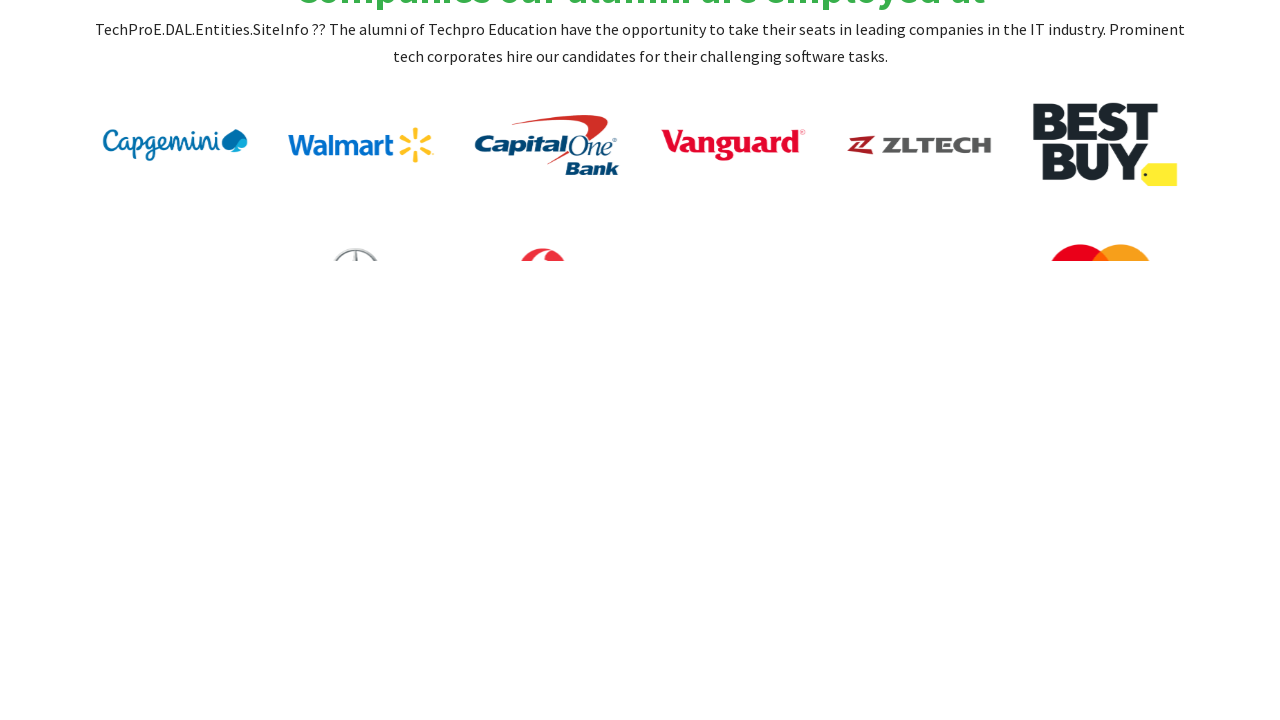

Waited 1 second after scrolling up (iteration 2 of 5)
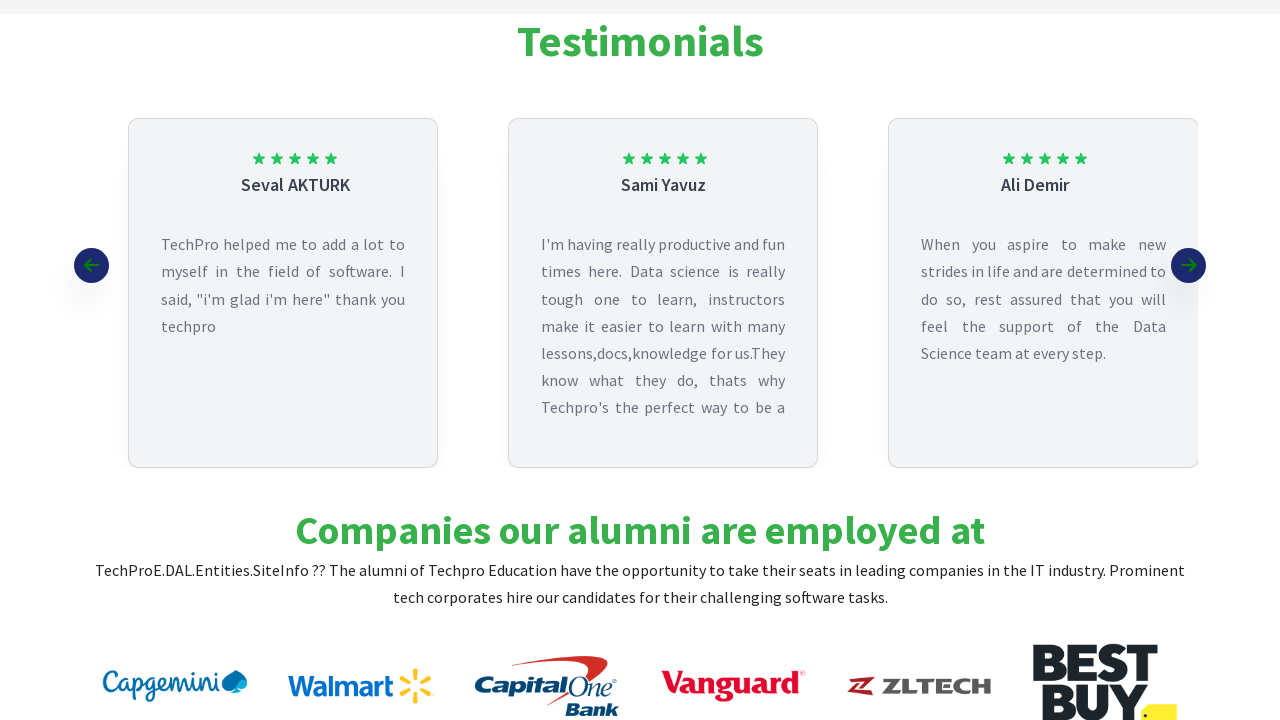

Pressed PageUp key to scroll up (iteration 3 of 5)
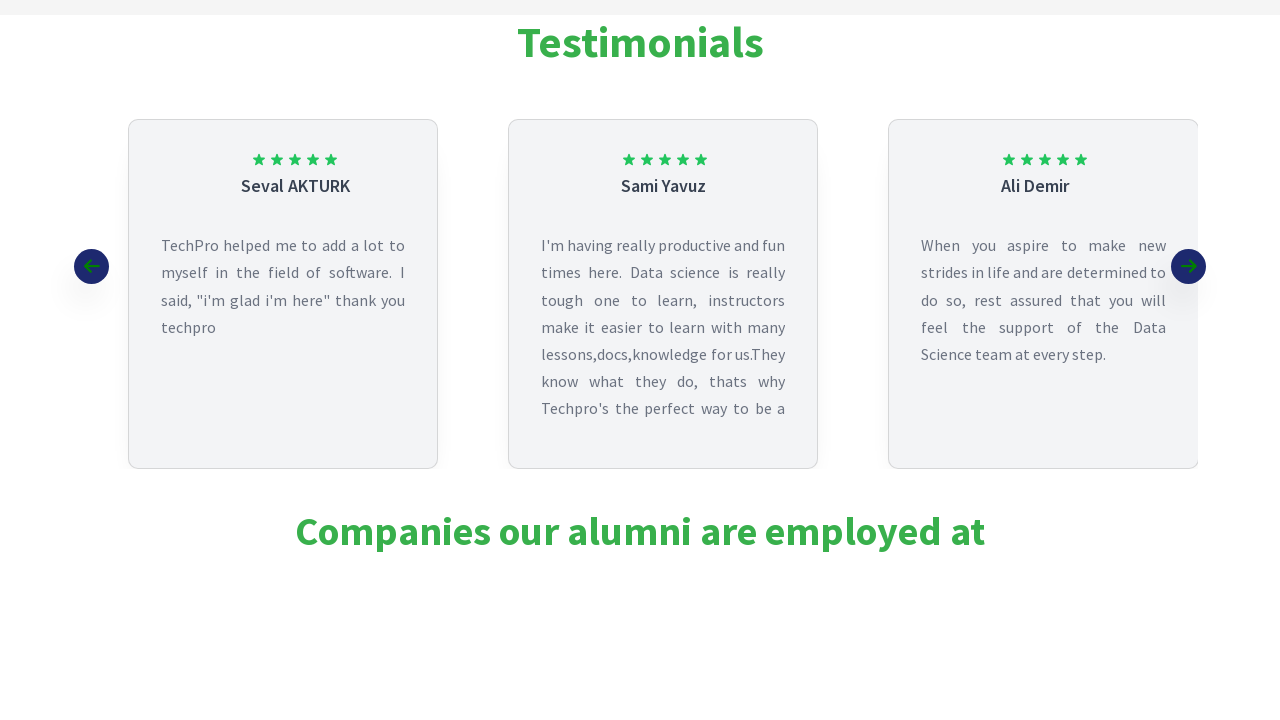

Waited 1 second after scrolling up (iteration 3 of 5)
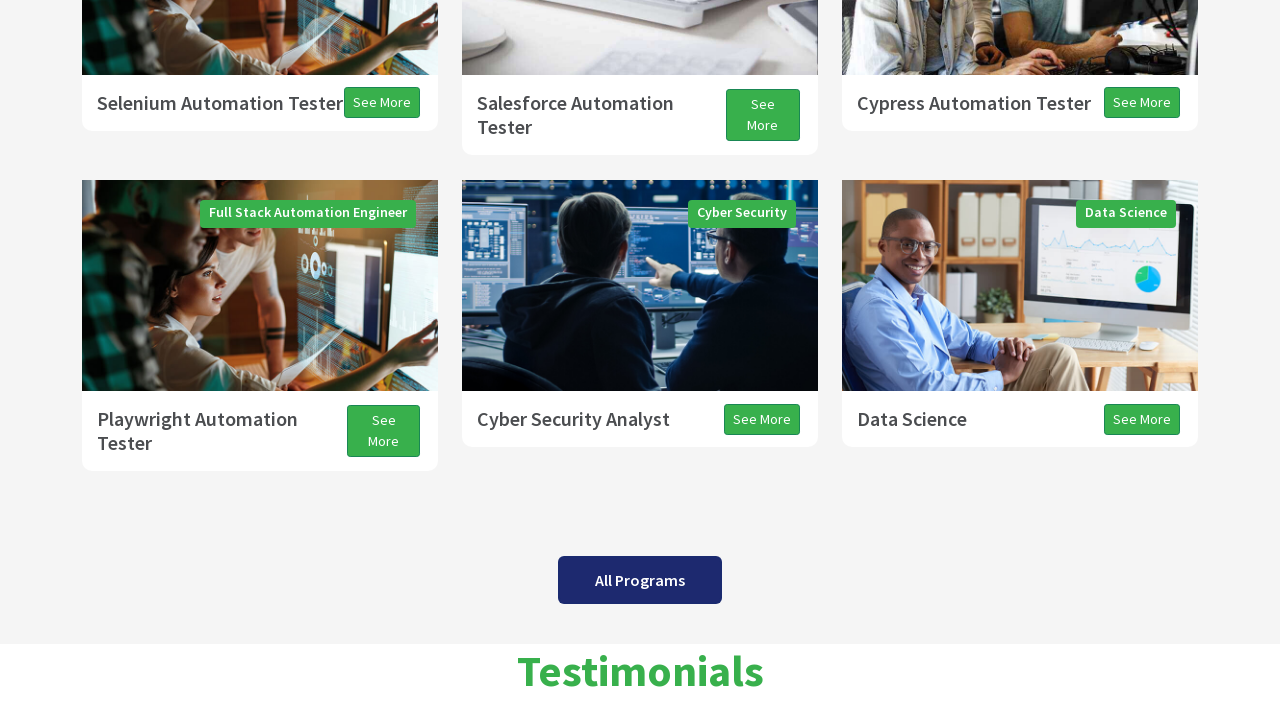

Pressed PageUp key to scroll up (iteration 4 of 5)
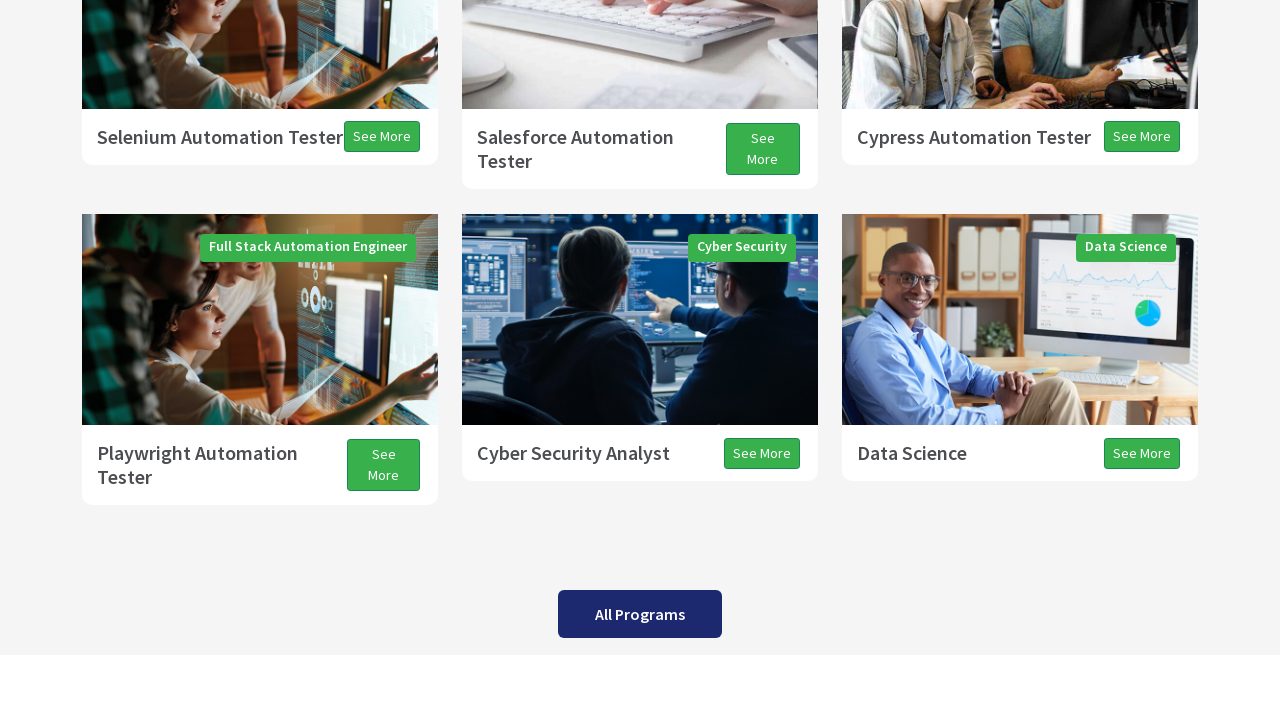

Waited 1 second after scrolling up (iteration 4 of 5)
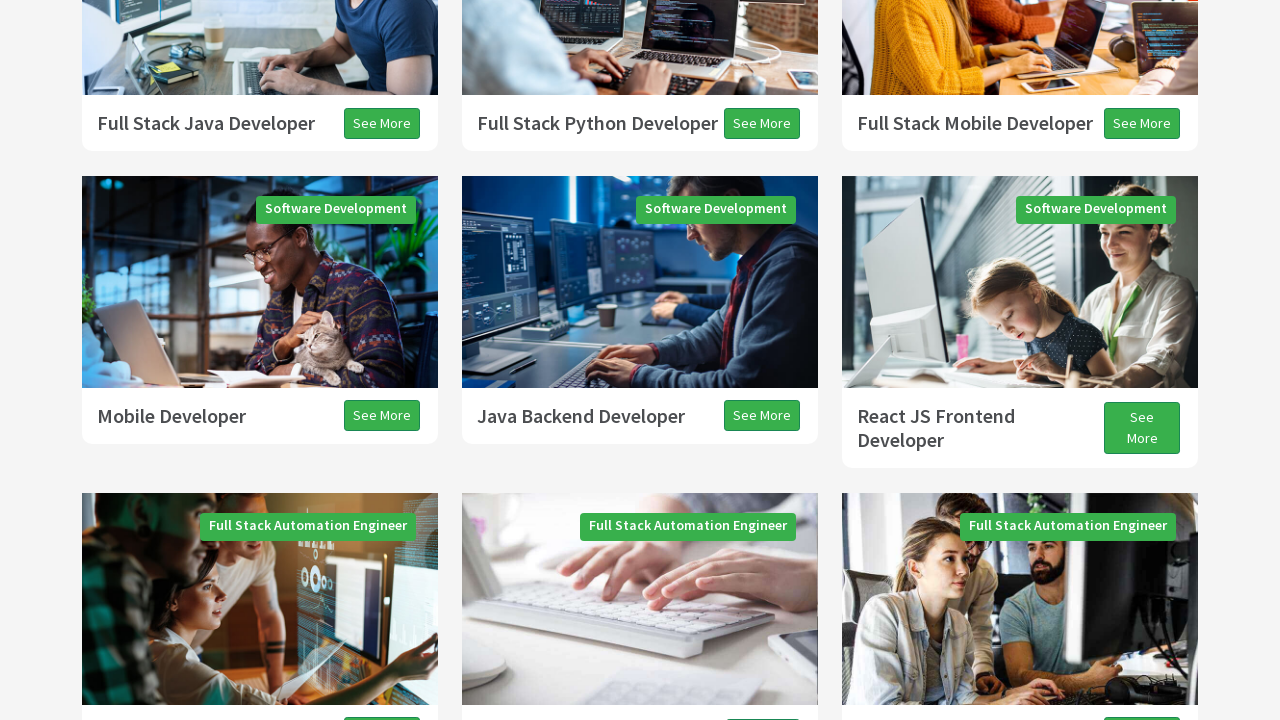

Pressed PageUp key to scroll up (iteration 5 of 5)
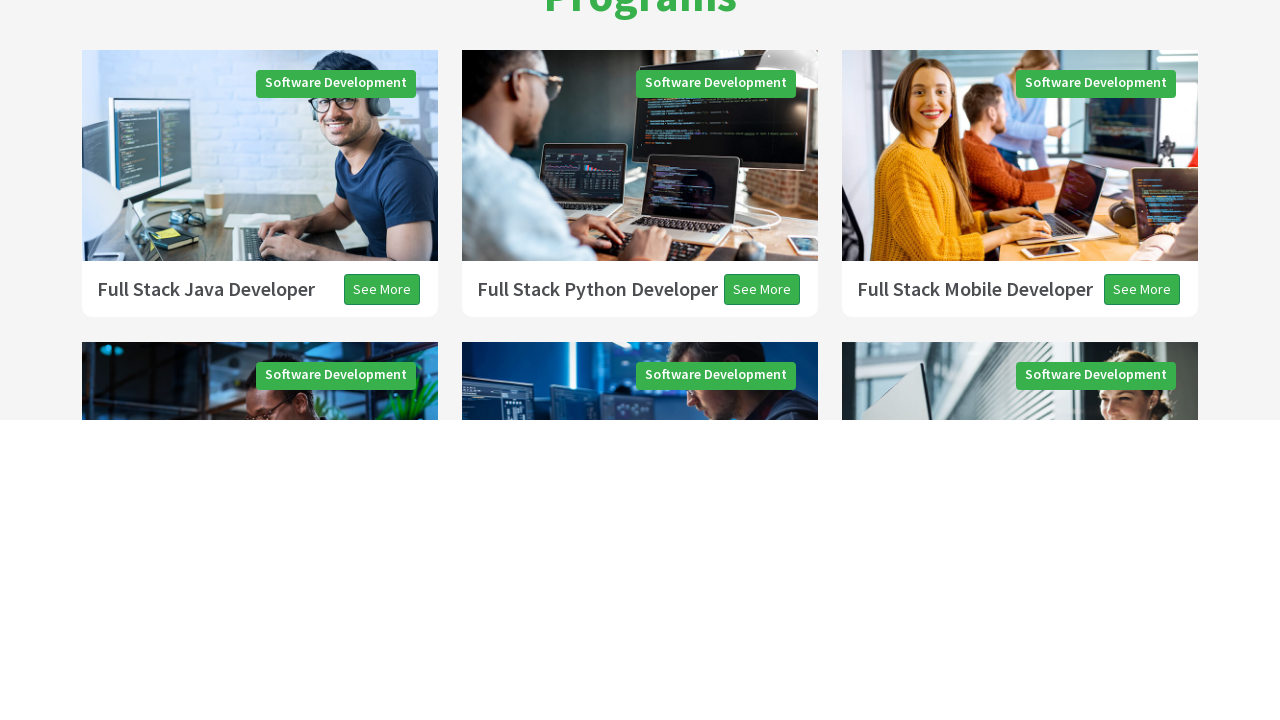

Waited 1 second after scrolling up (iteration 5 of 5)
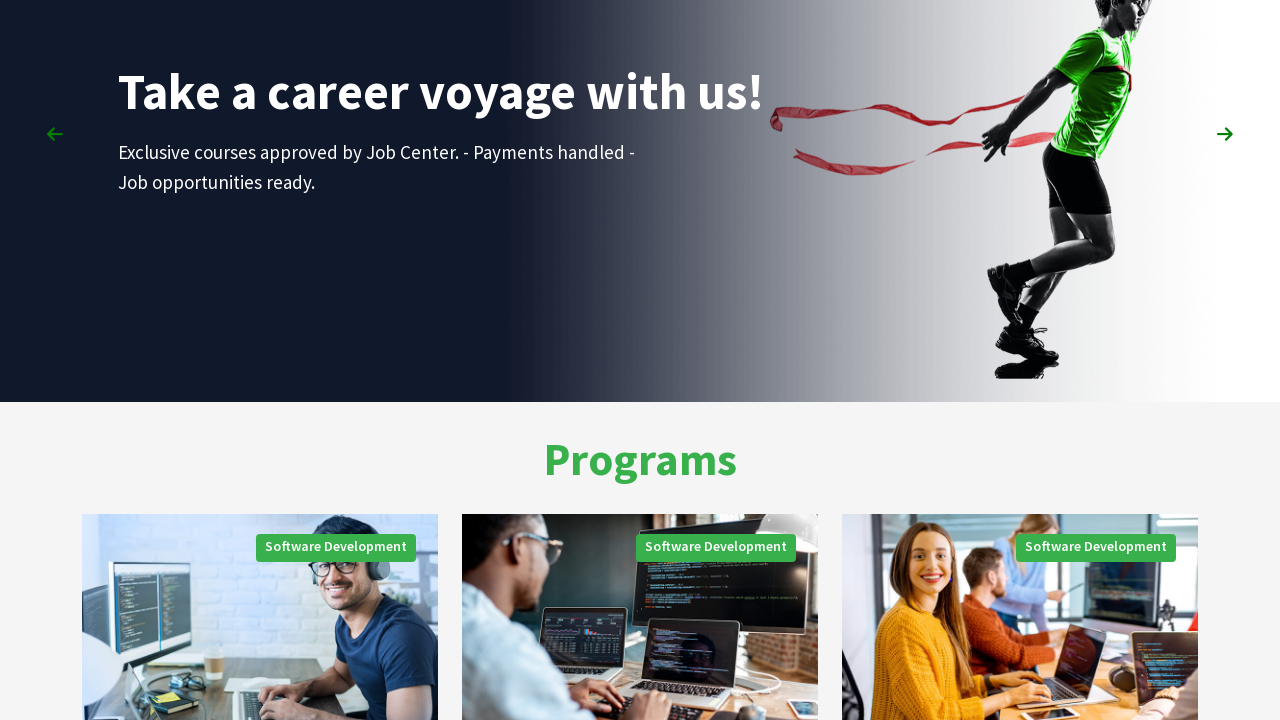

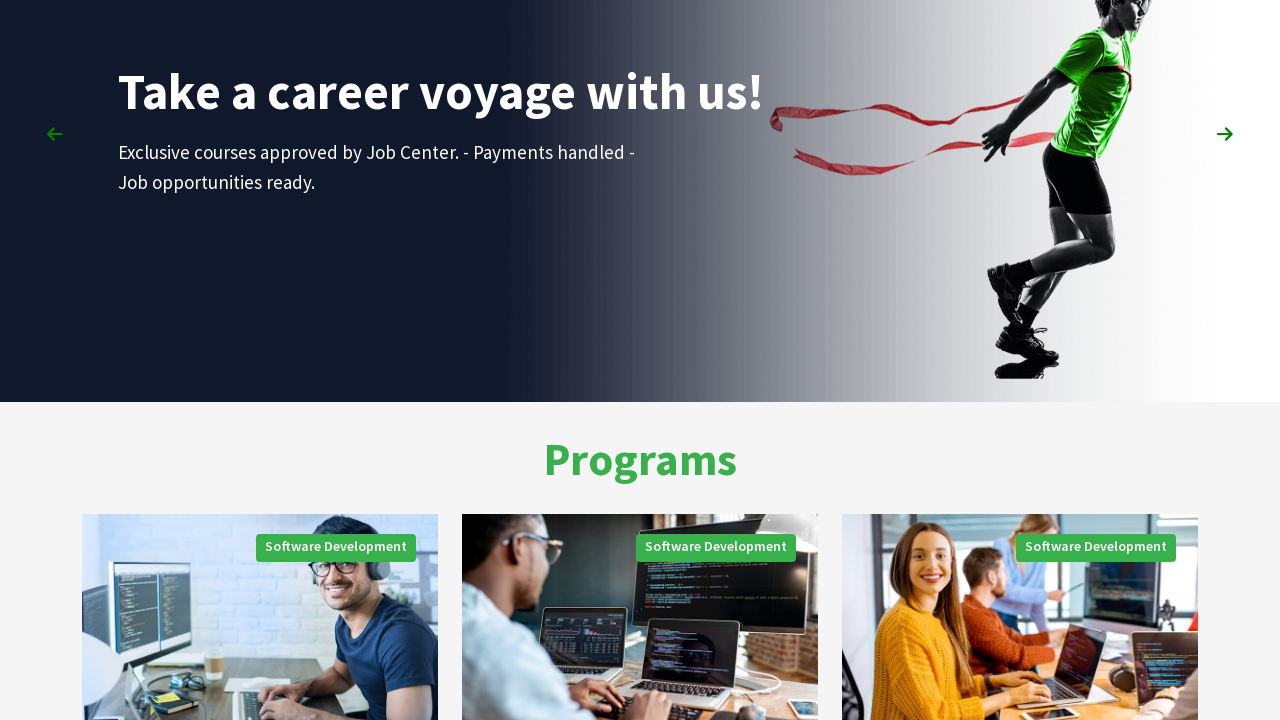